Tests React Semantic UI searchable dropdown by typing a search query "Bel", selecting "Belize" from results, and verifying the selection

Starting URL: https://react.semantic-ui.com/maximize/dropdown-example-search-selection/

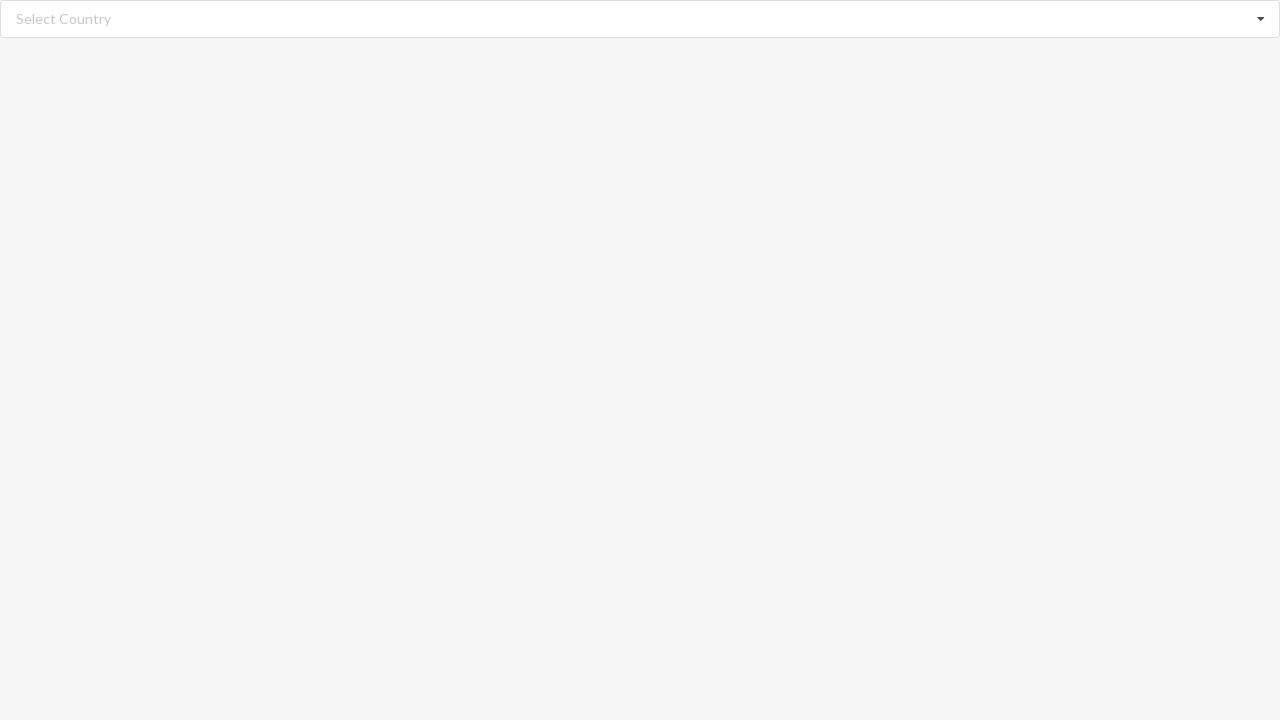

Filled search field with 'Bel' in the searchable dropdown on //input[@class='search']
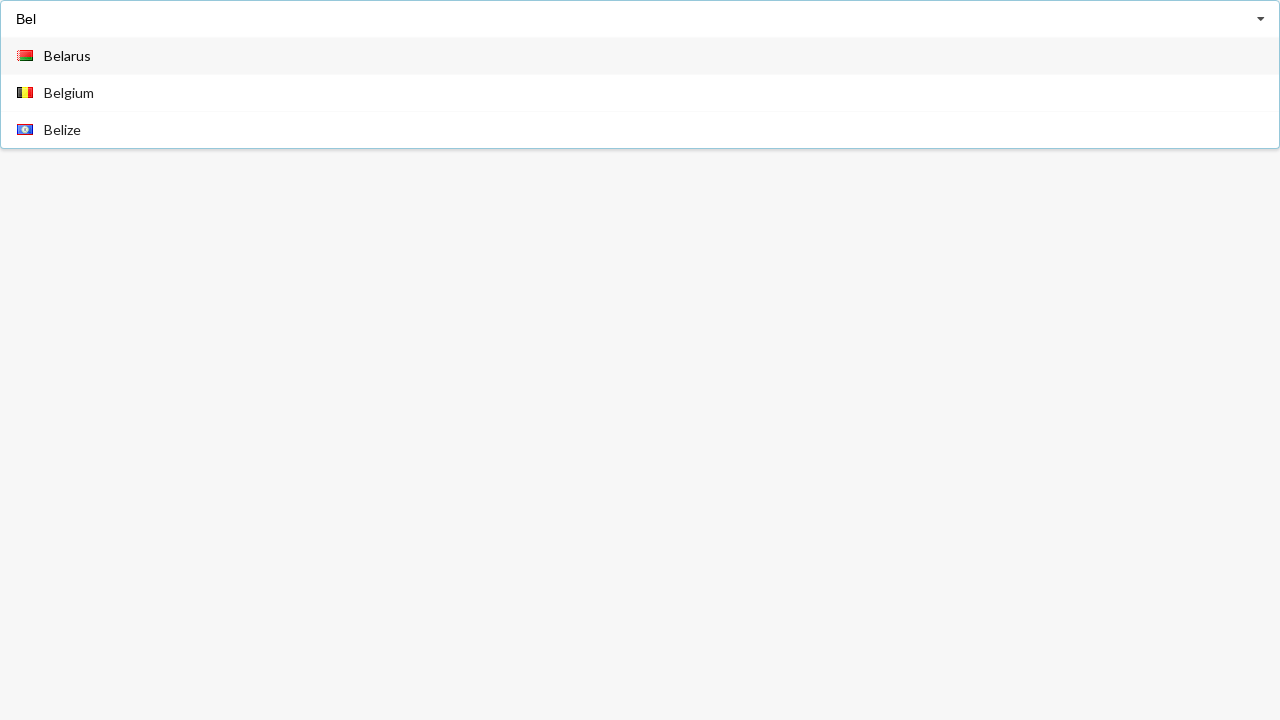

Waited for dropdown items to appear
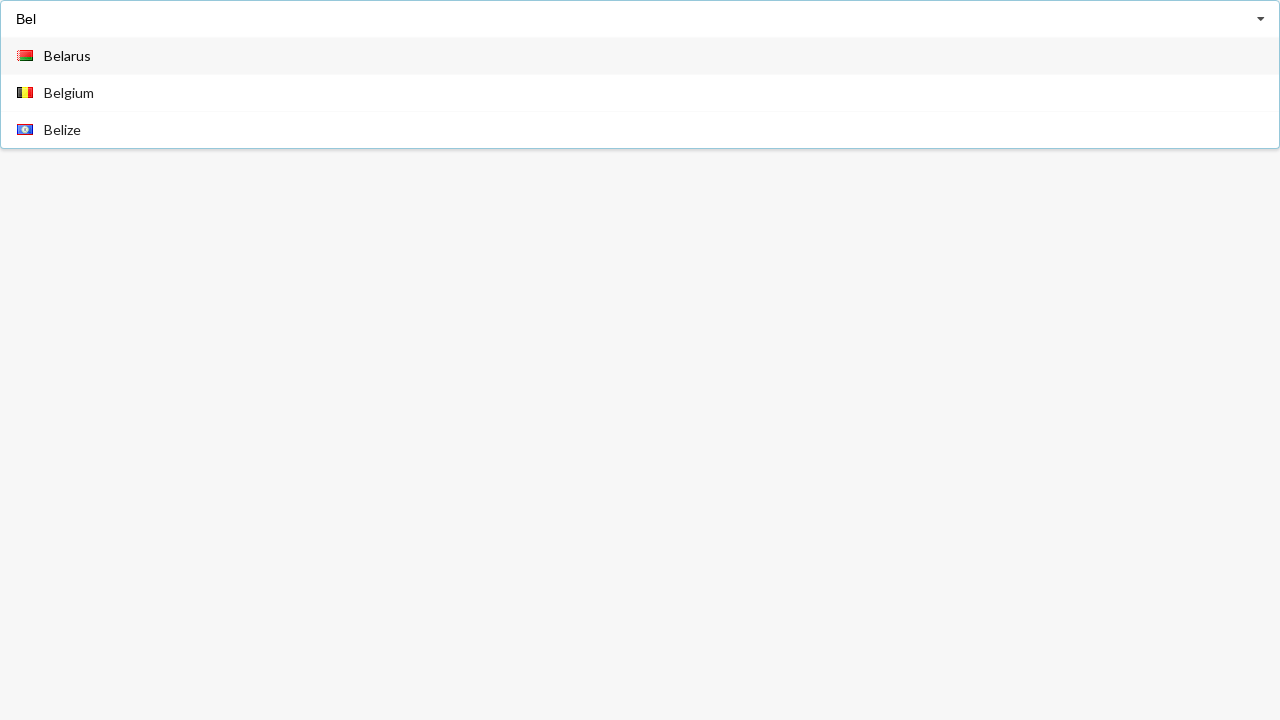

Clicked on 'Belize' option from dropdown results at (62, 130) on xpath=//div[@class='item']//span[text()='Belize']
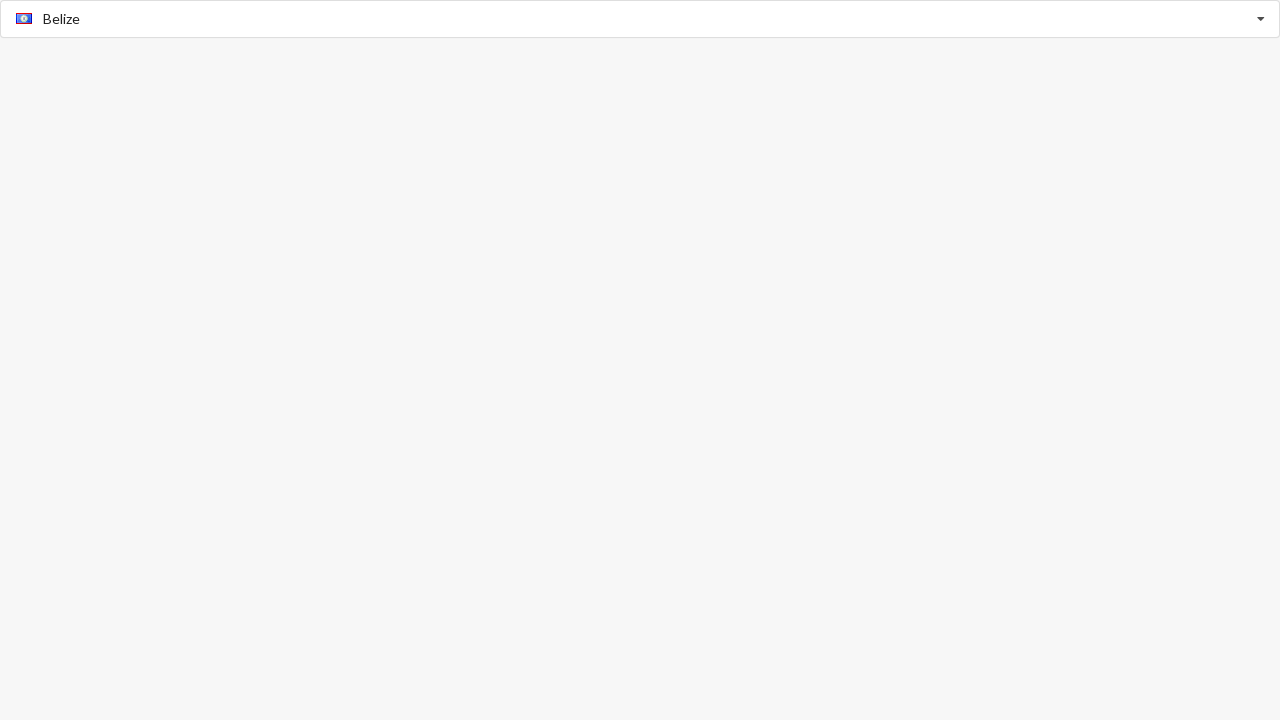

Verified that 'Belize' was selected and displayed in the dropdown
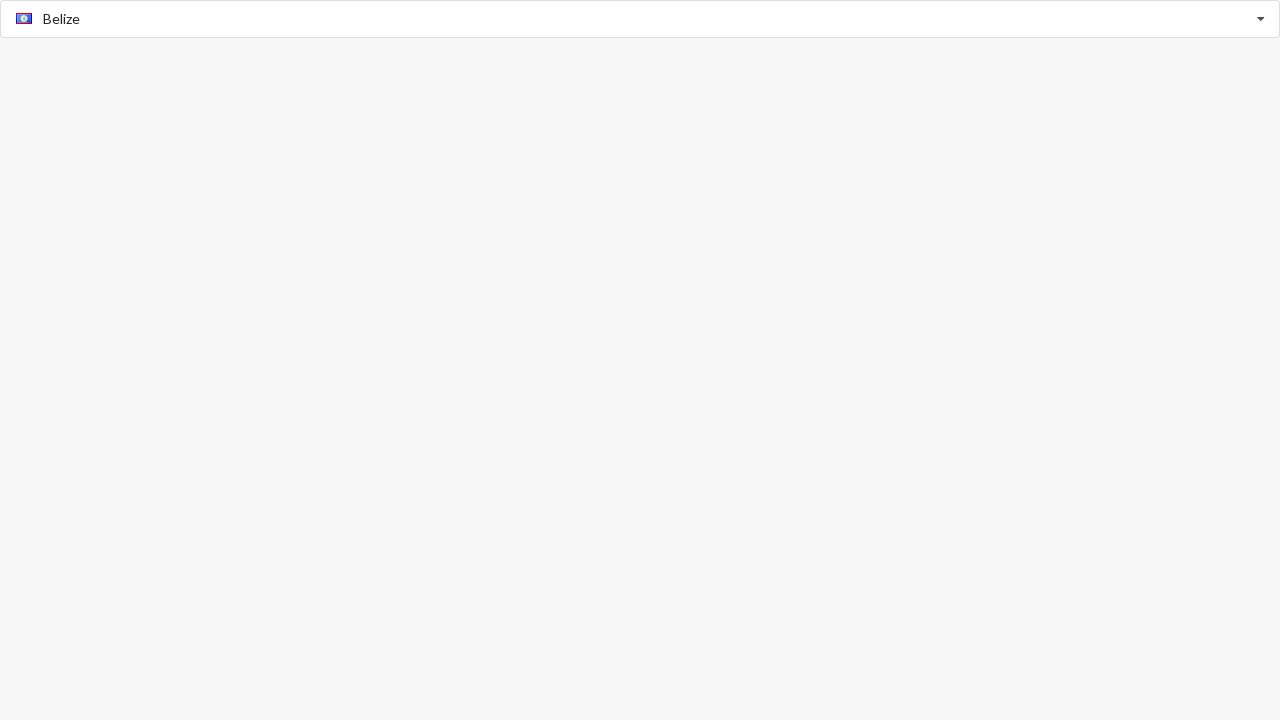

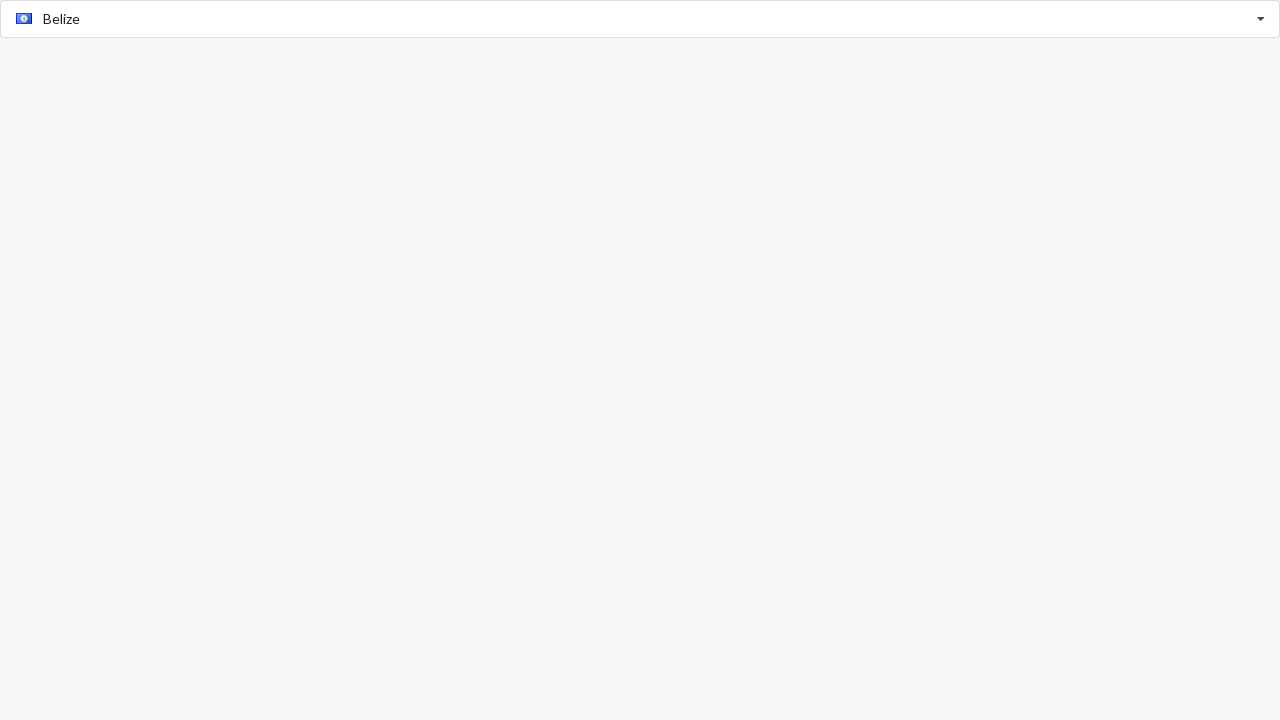